Tests filtering to display only active items by clicking the Active filter link

Starting URL: https://demo.playwright.dev/todomvc

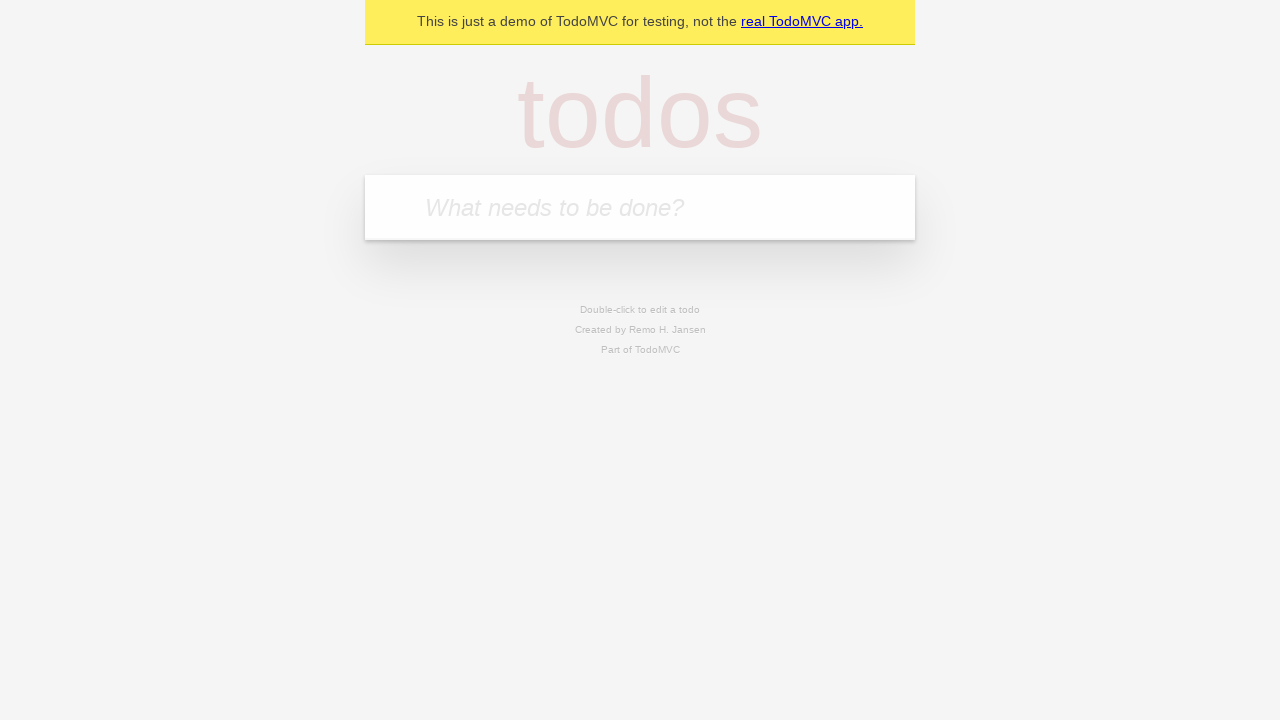

Filled todo input with 'buy some cheese' on internal:attr=[placeholder="What needs to be done?"i]
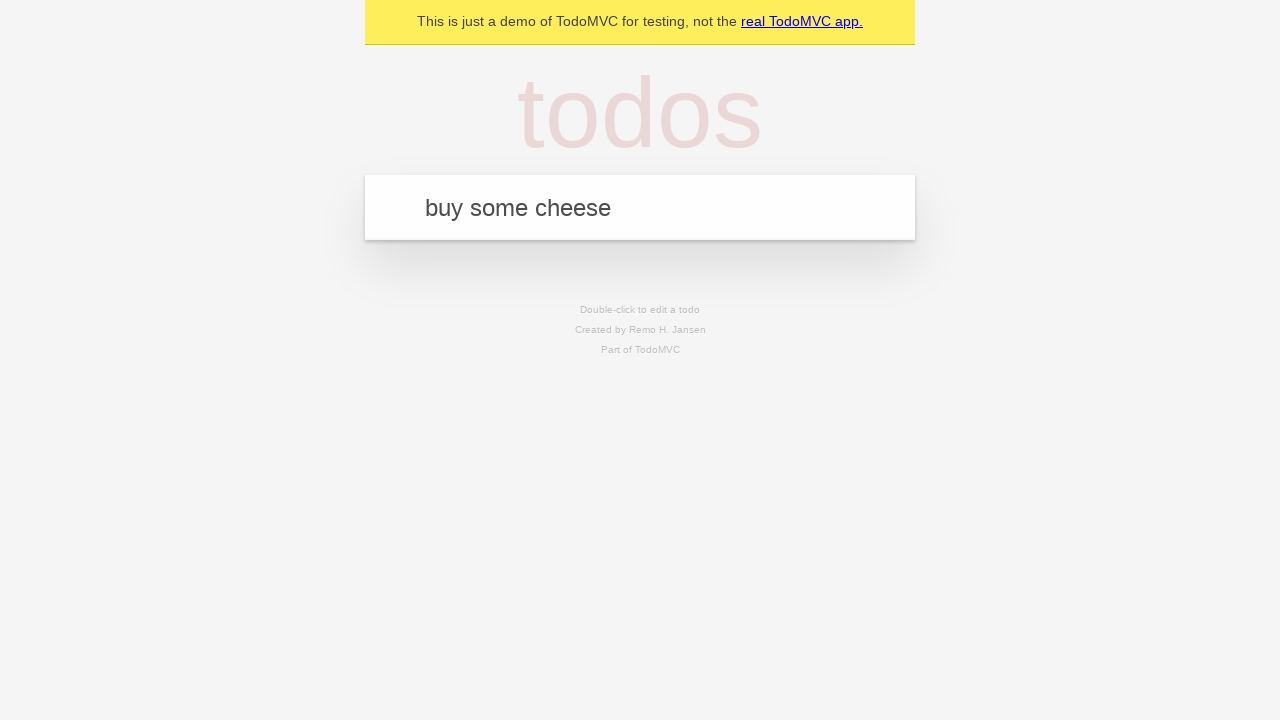

Pressed Enter to add 'buy some cheese' to todo list on internal:attr=[placeholder="What needs to be done?"i]
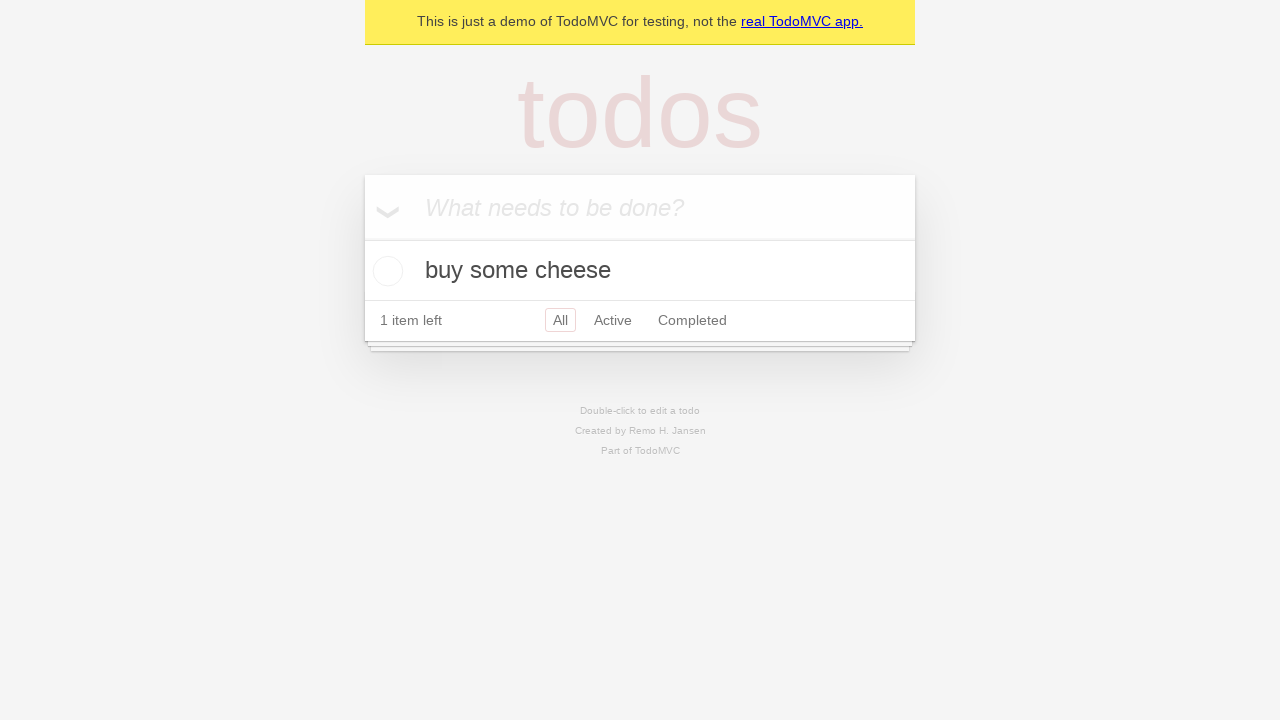

Filled todo input with 'feed the cat' on internal:attr=[placeholder="What needs to be done?"i]
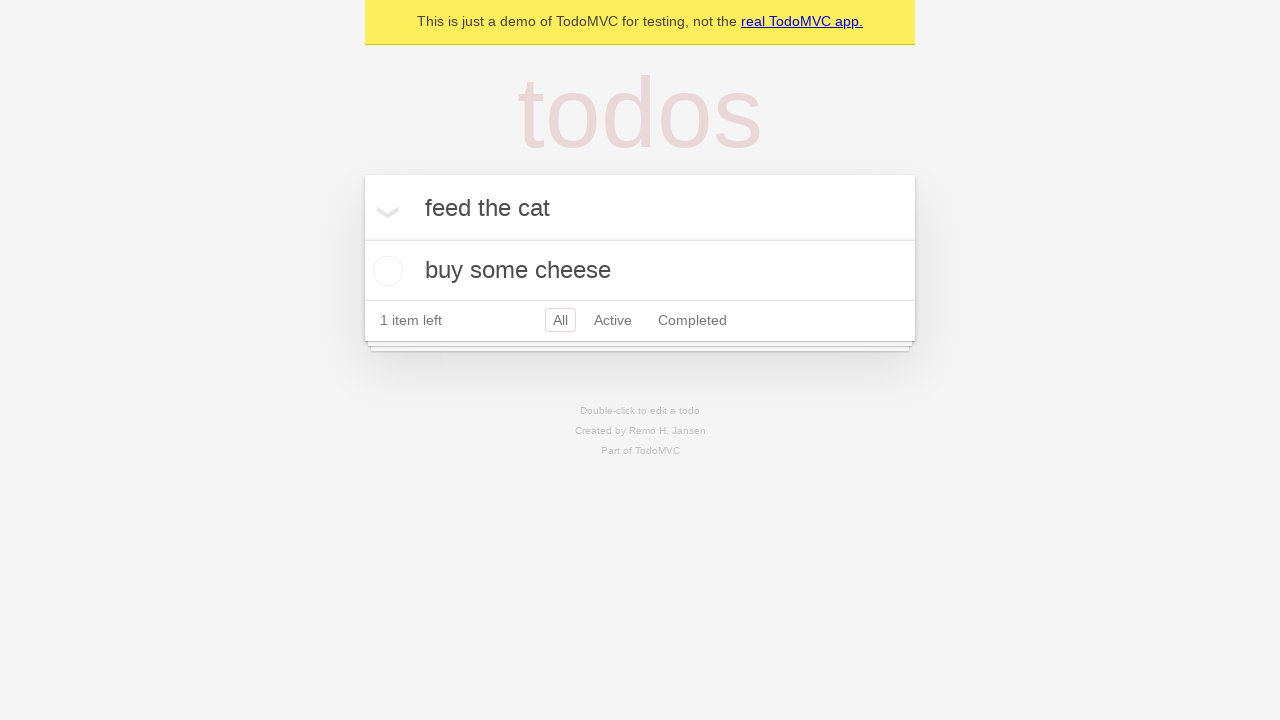

Pressed Enter to add 'feed the cat' to todo list on internal:attr=[placeholder="What needs to be done?"i]
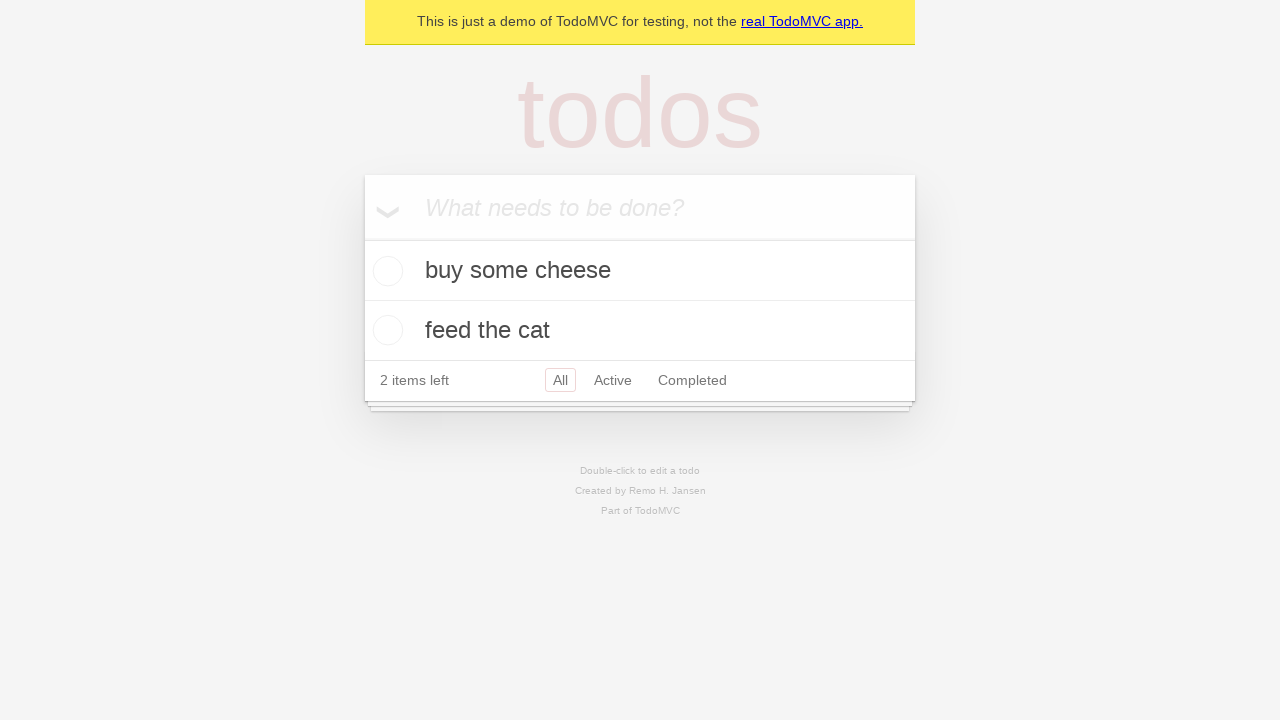

Filled todo input with 'book a doctors appointment' on internal:attr=[placeholder="What needs to be done?"i]
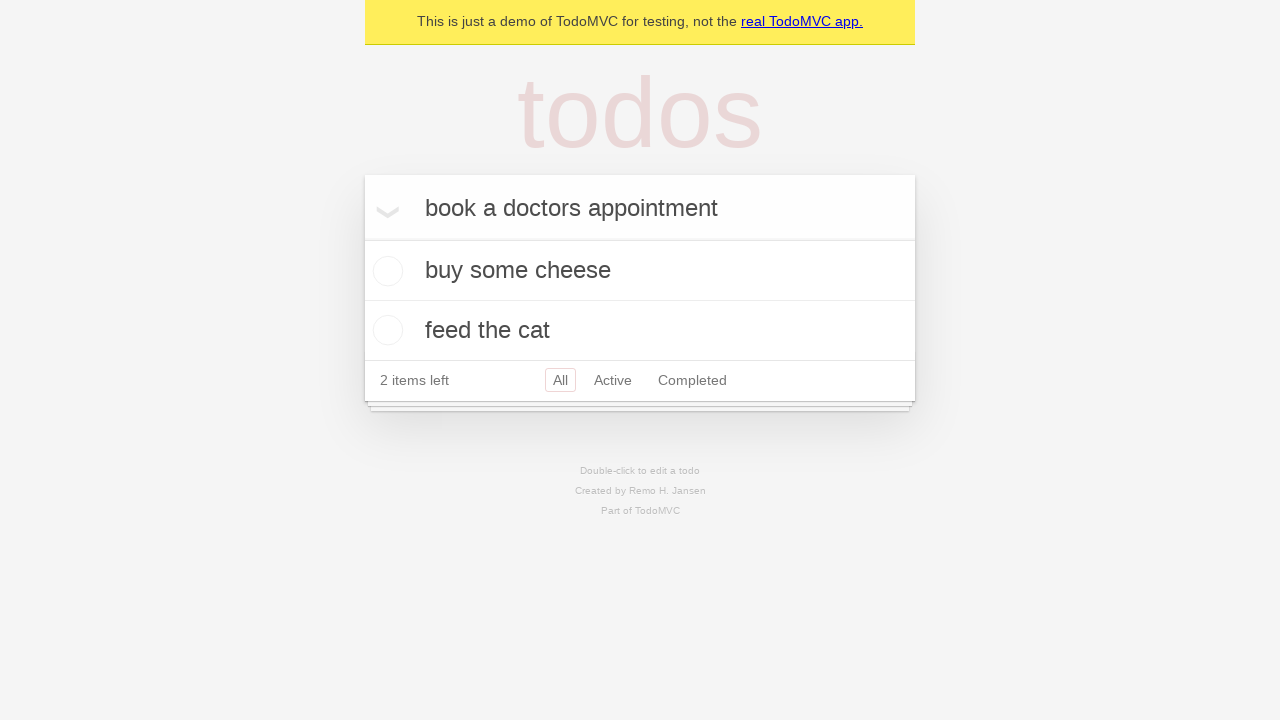

Pressed Enter to add 'book a doctors appointment' to todo list on internal:attr=[placeholder="What needs to be done?"i]
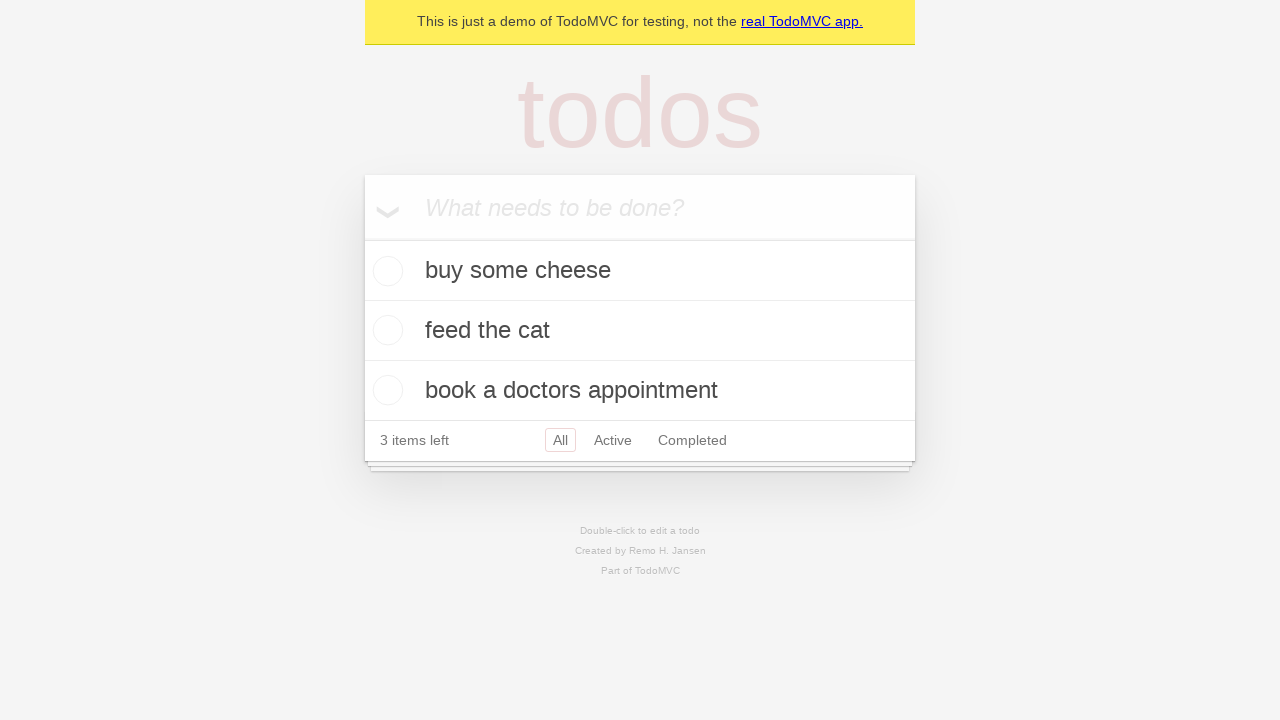

Checked the second todo item 'feed the cat' at (385, 330) on internal:testid=[data-testid="todo-item"s] >> nth=1 >> internal:role=checkbox
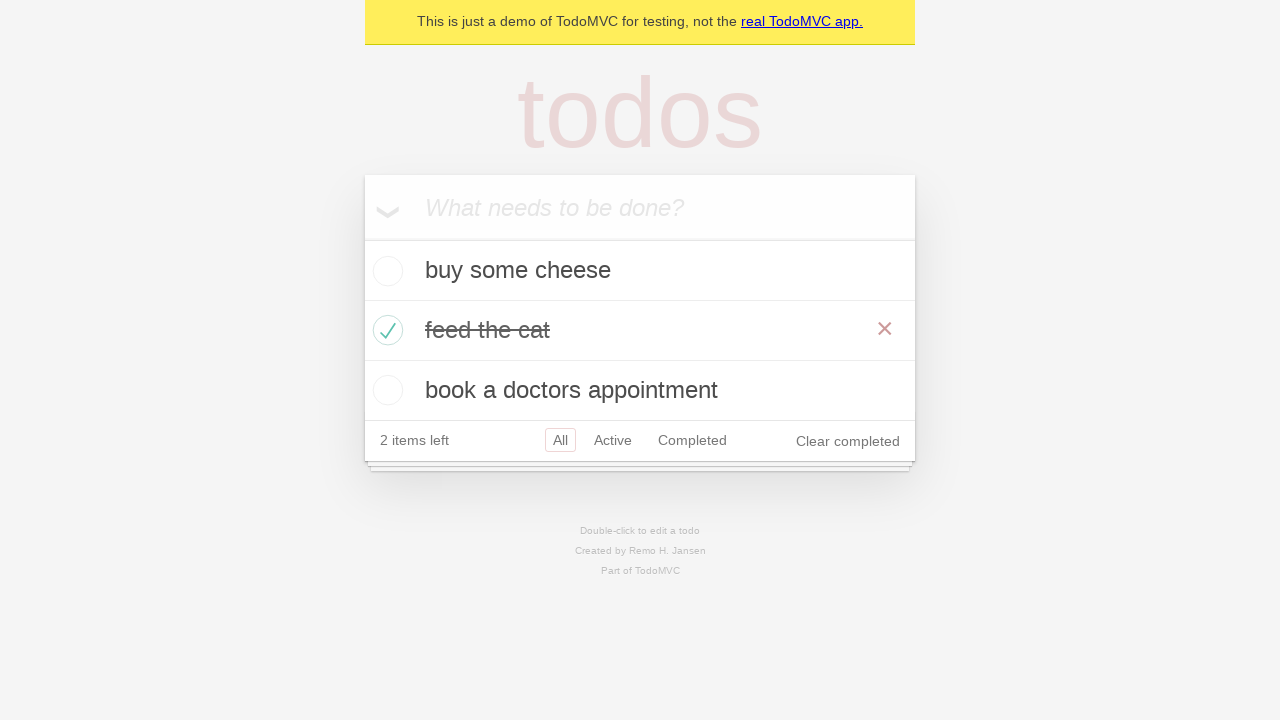

Clicked Active filter link to display only active items at (613, 440) on internal:role=link[name="Active"i]
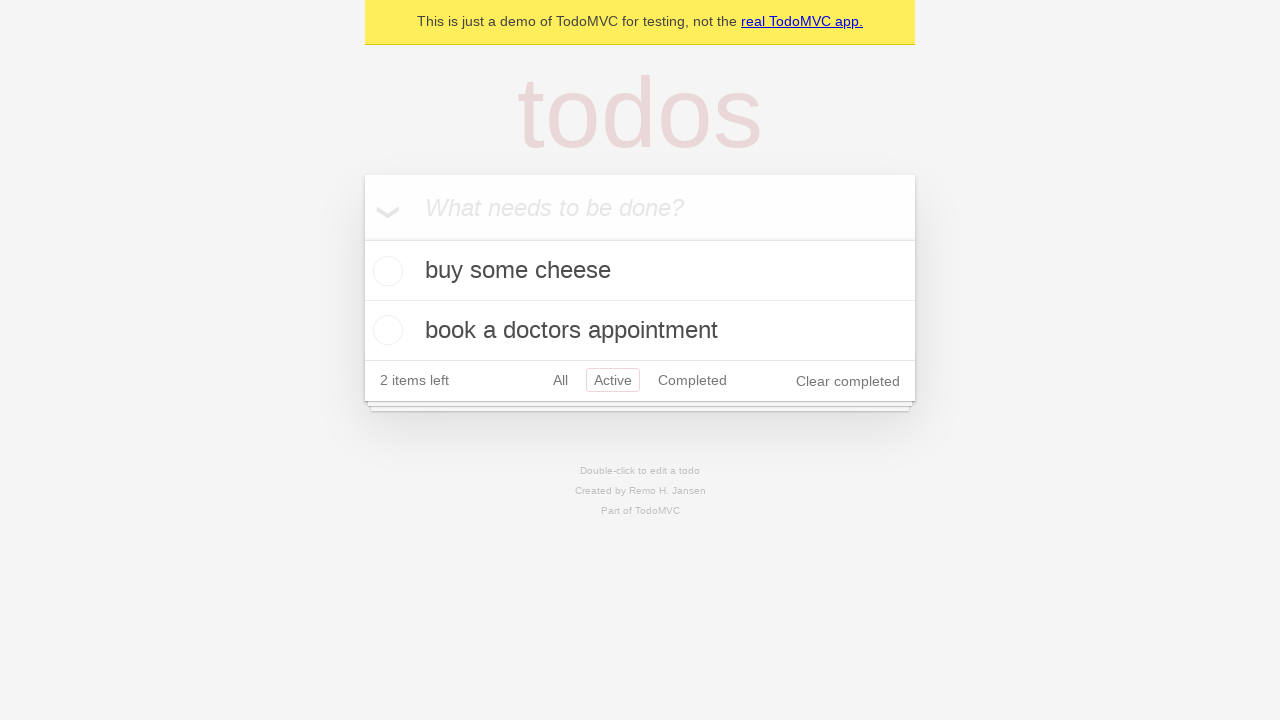

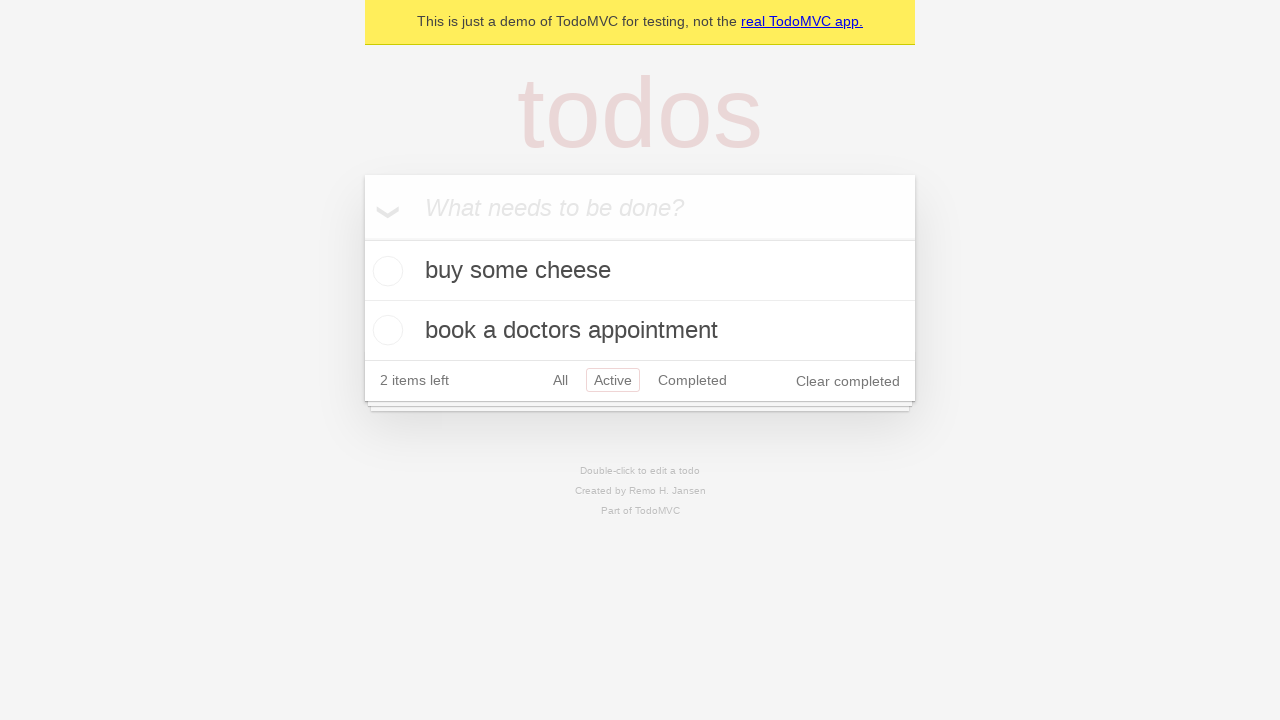